Tests Add Element functionality by clicking the add button and verifying both Add Element and Delete buttons appear

Starting URL: https://the-internet.herokuapp.com/add_remove_elements/

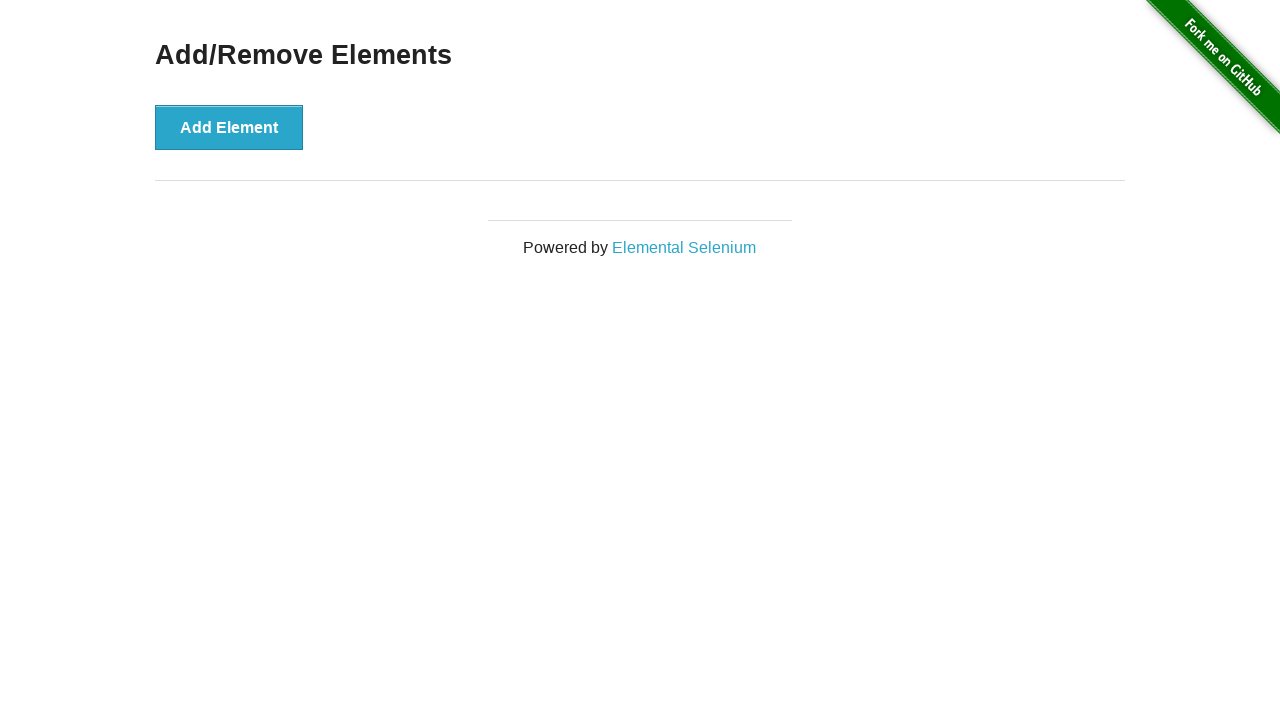

Navigated to Add/Remove Elements page
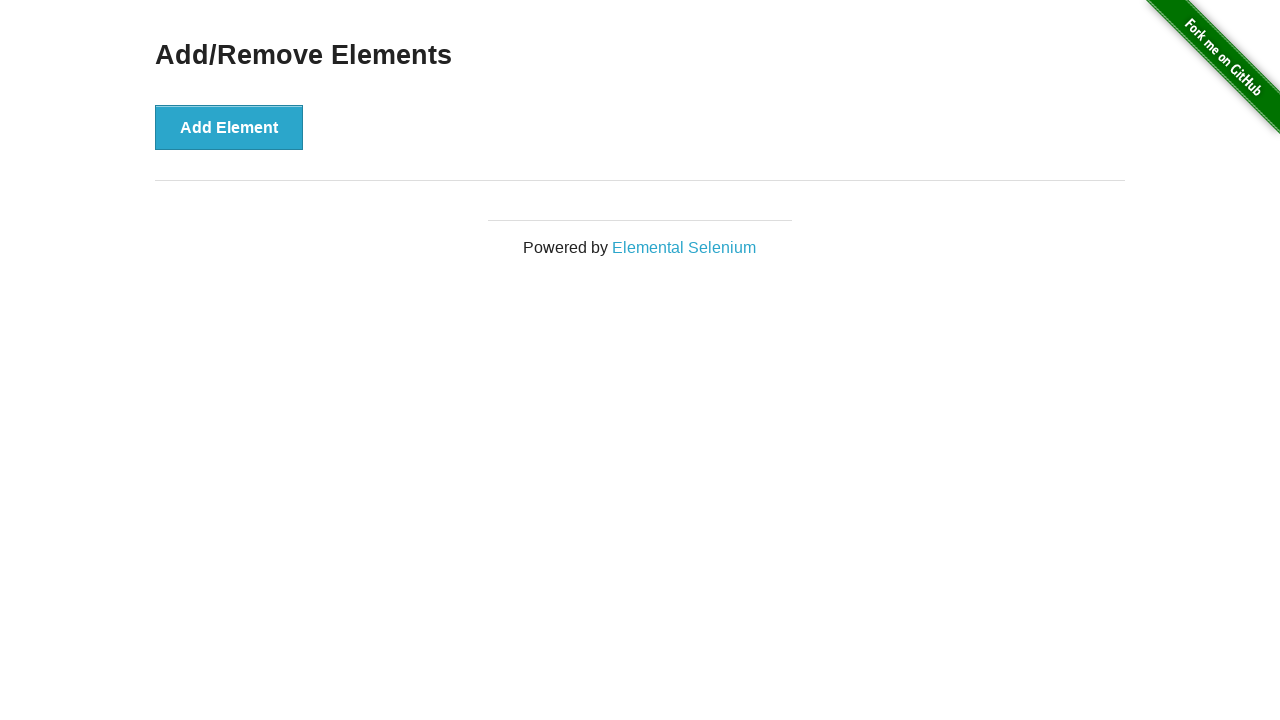

Clicked Add Element button at (229, 127) on button:has-text('Add Element')
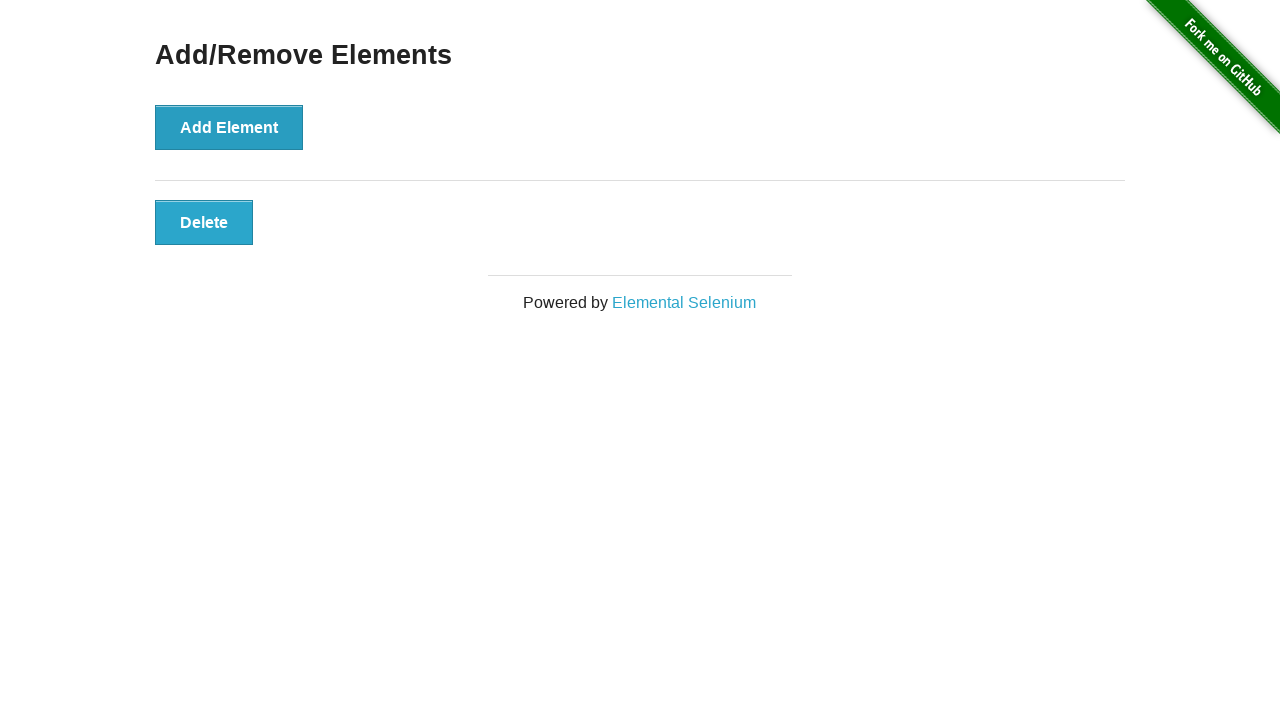

Delete button appeared after clicking Add Element
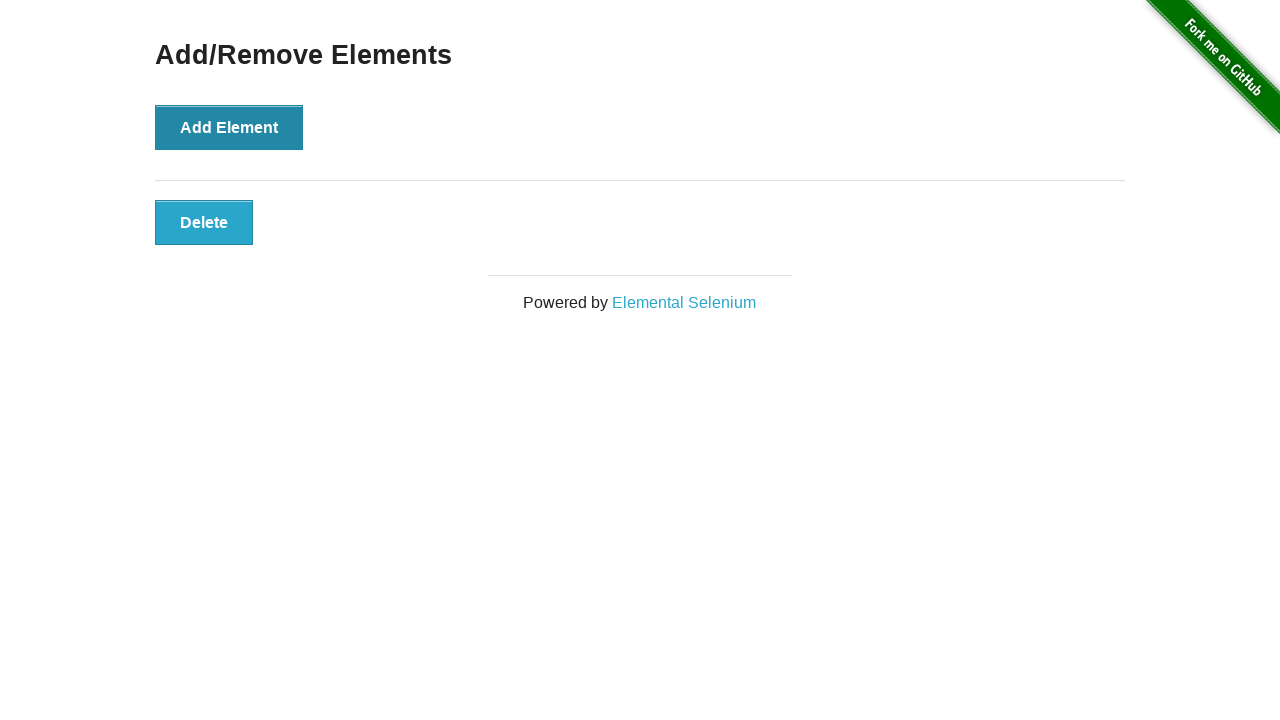

Verified both Add Element and Delete buttons are present (2 buttons total)
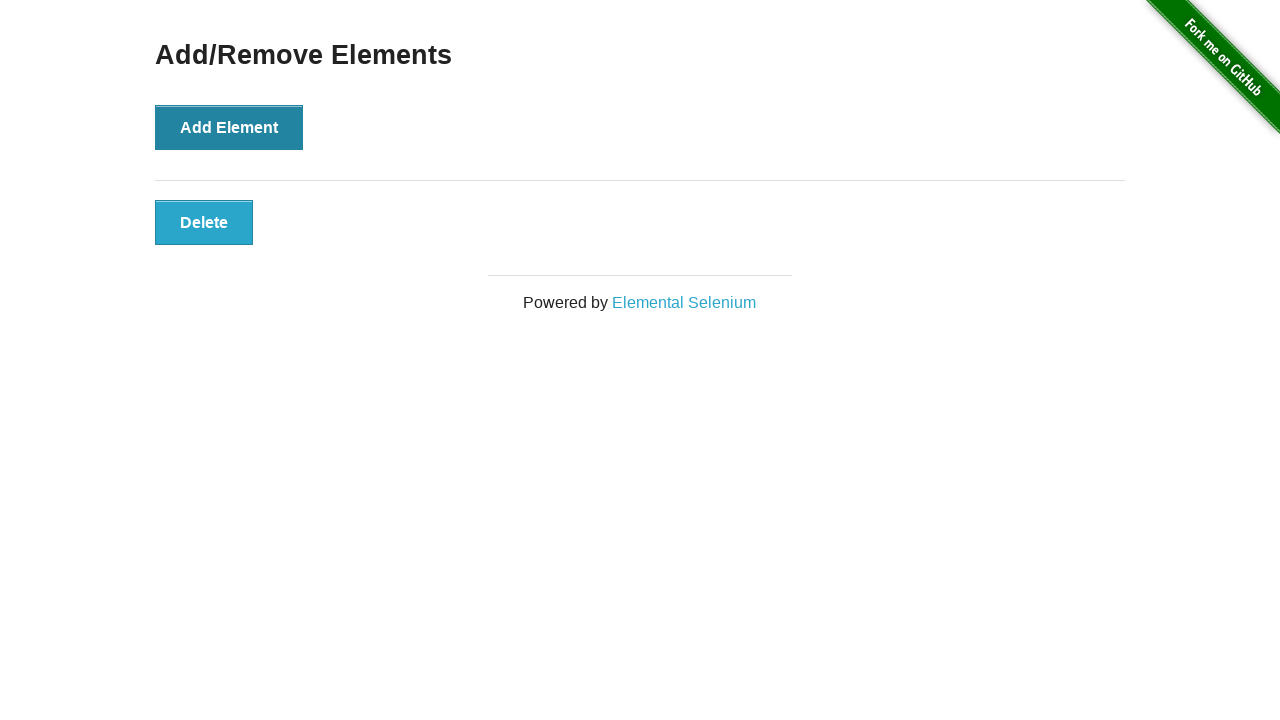

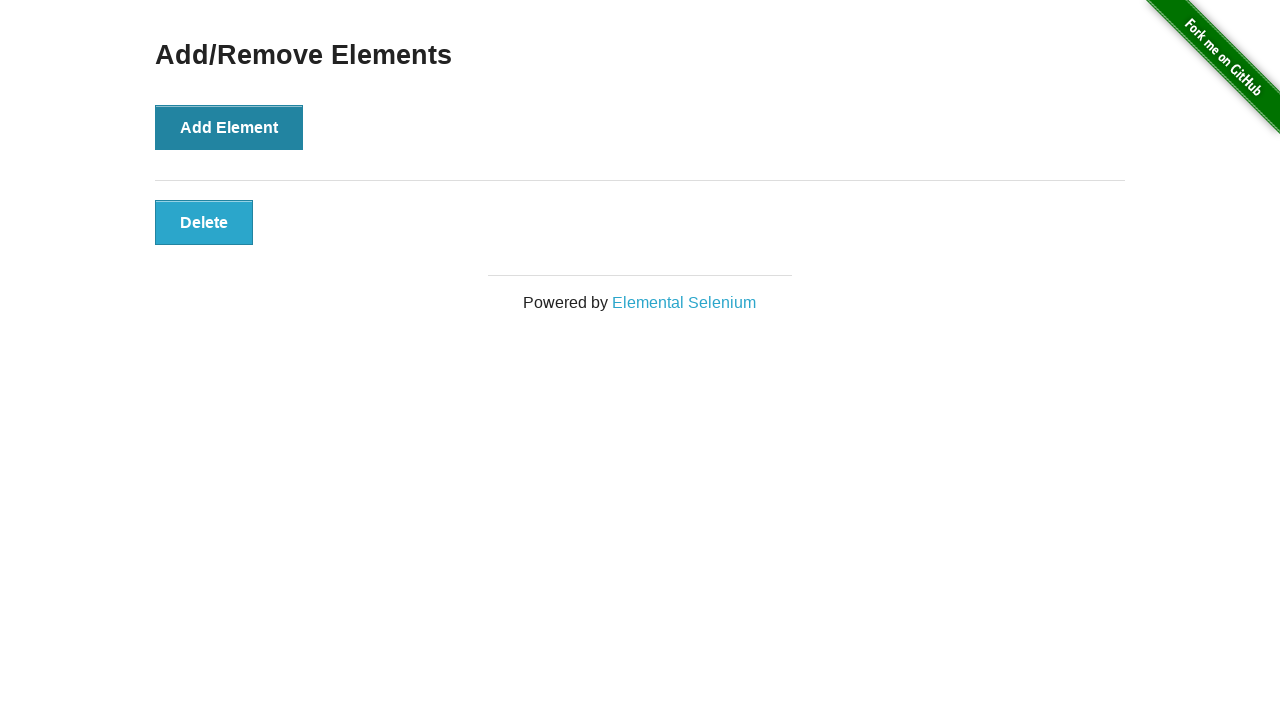